Tests dropdown selection functionality by navigating to a dropdowns practice page and selecting an option from a fruits dropdown by value

Starting URL: https://letcode.in/dropdowns

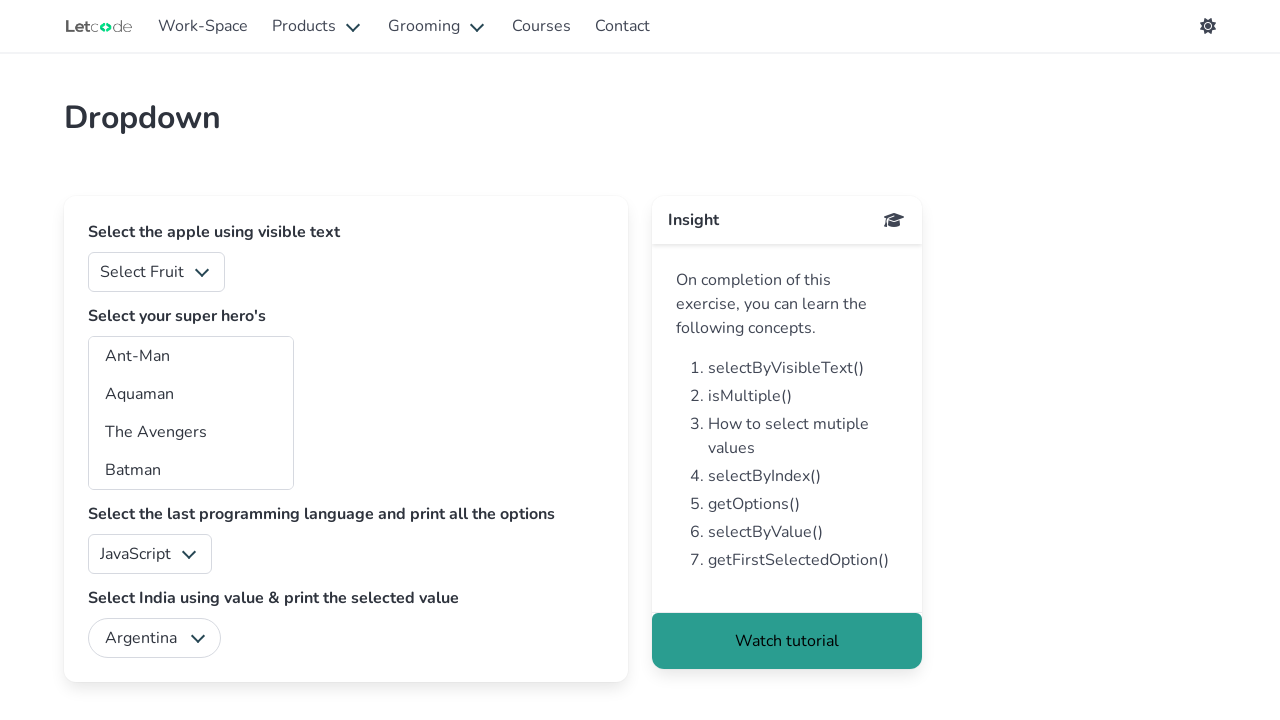

Selected option with value '1' from the fruits dropdown on select#fruits
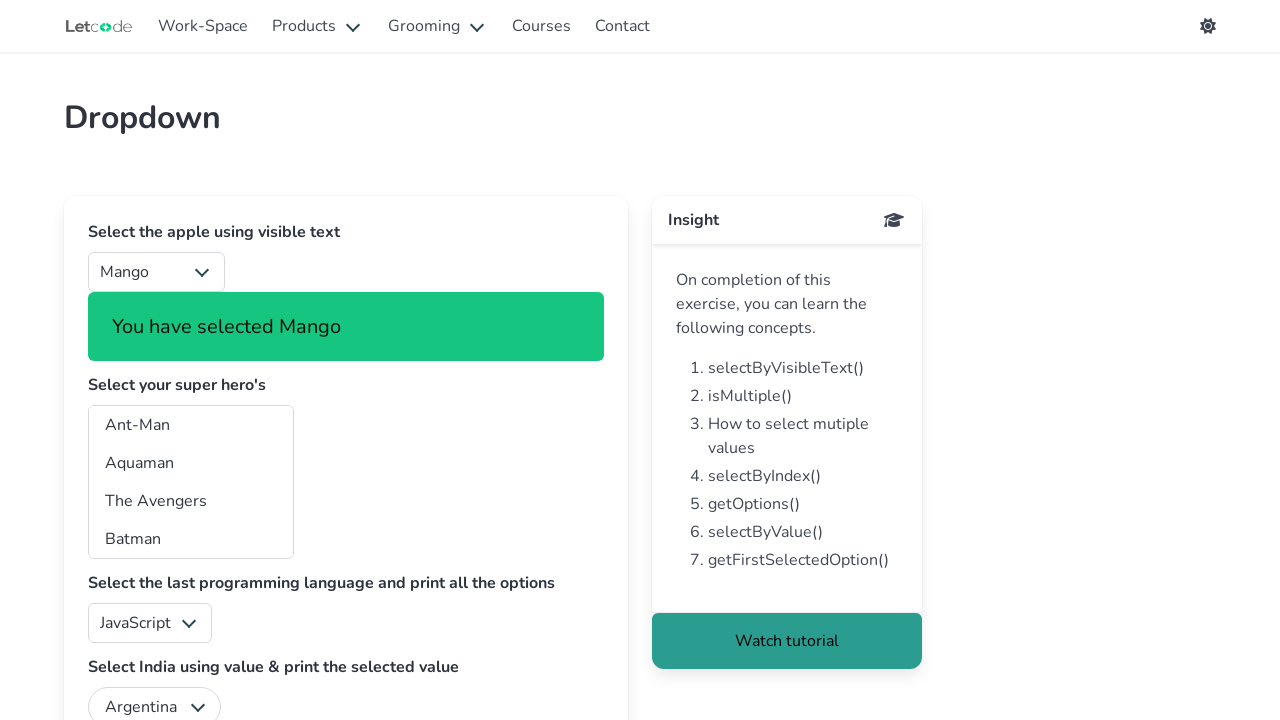

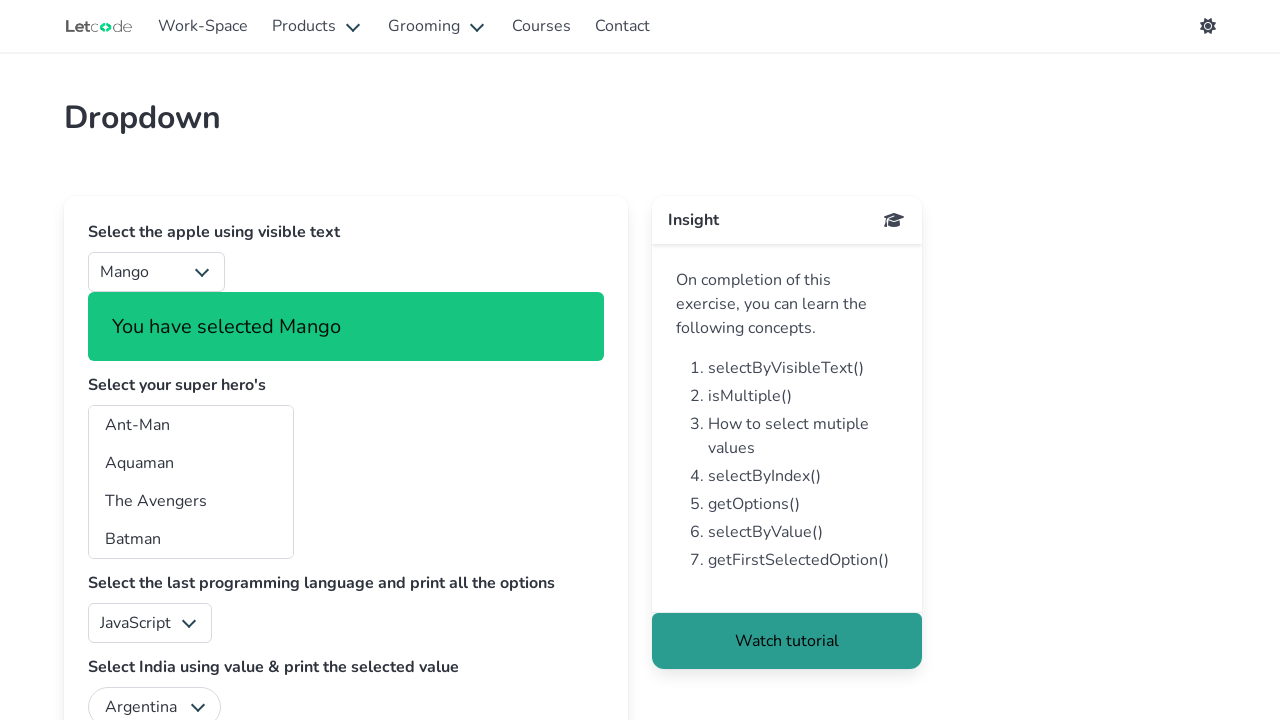